Tests the Enable button functionality by clicking it, waiting for the loading bar to disappear, and verifying the input box is enabled and "It's enabled!" message is displayed.

Starting URL: https://practice.cydeo.com/dynamic_controls

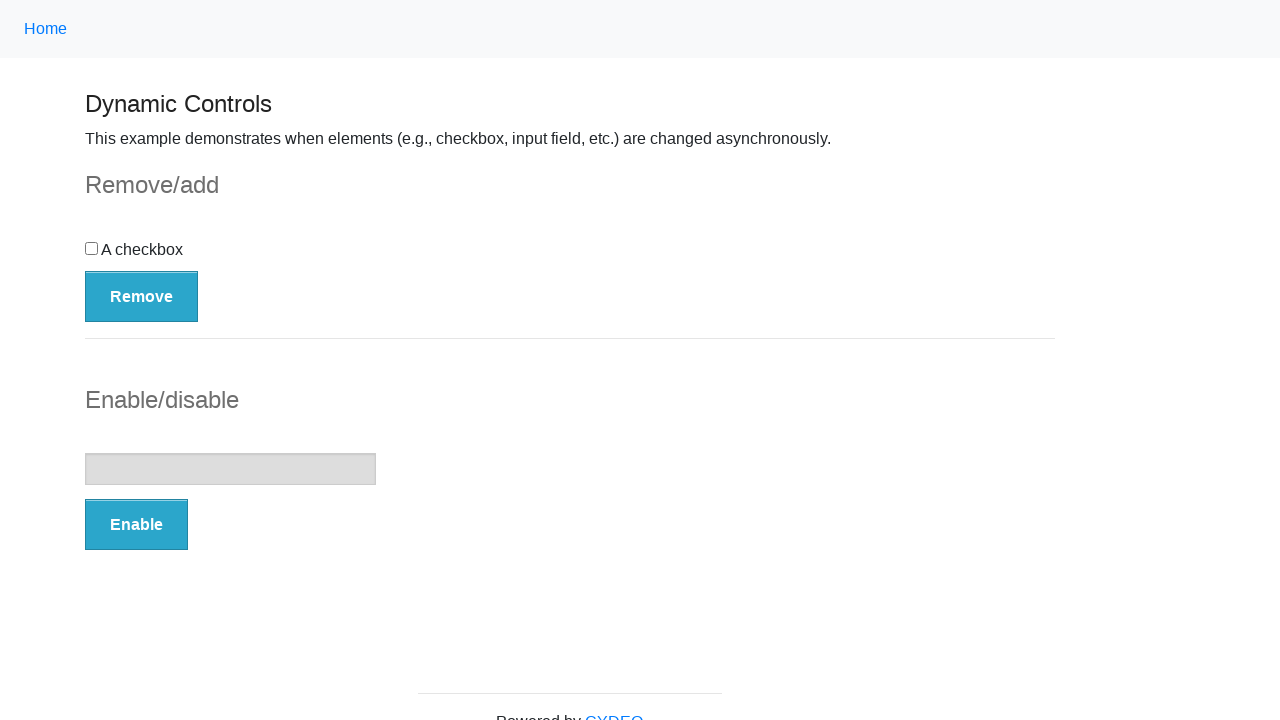

Clicked the Enable button at (136, 525) on button:has-text('Enable')
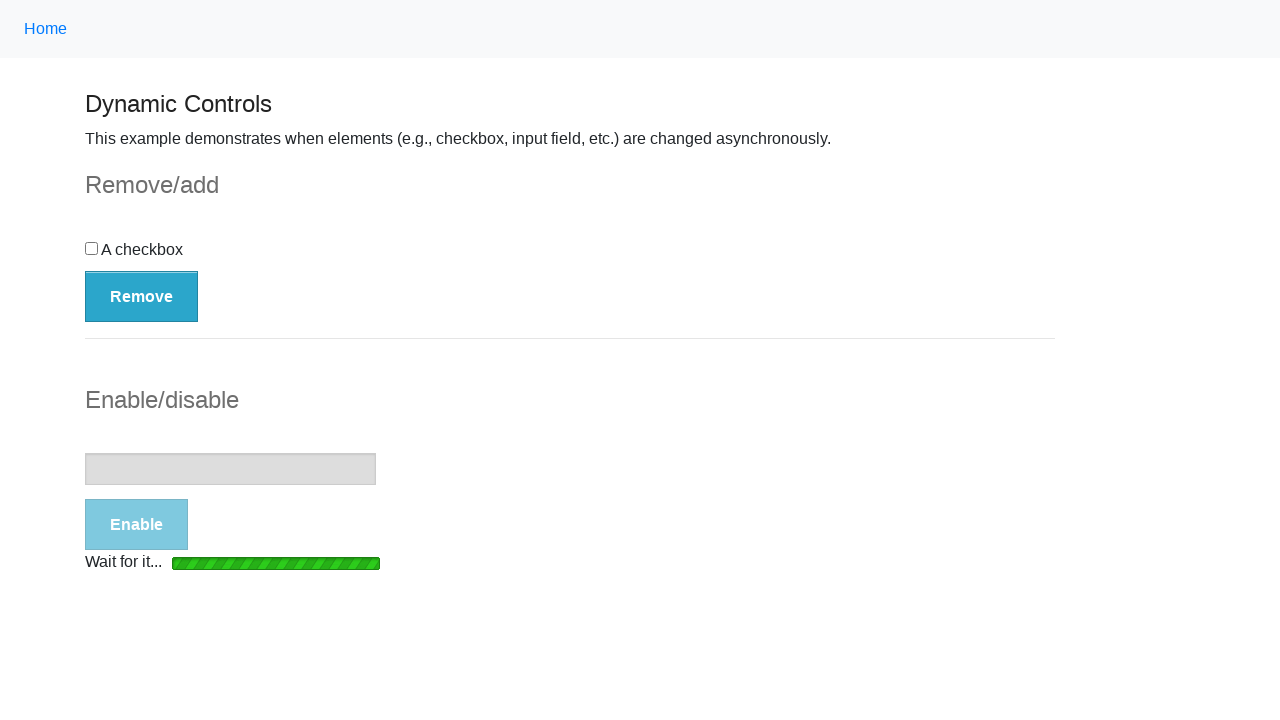

Loading bar disappeared
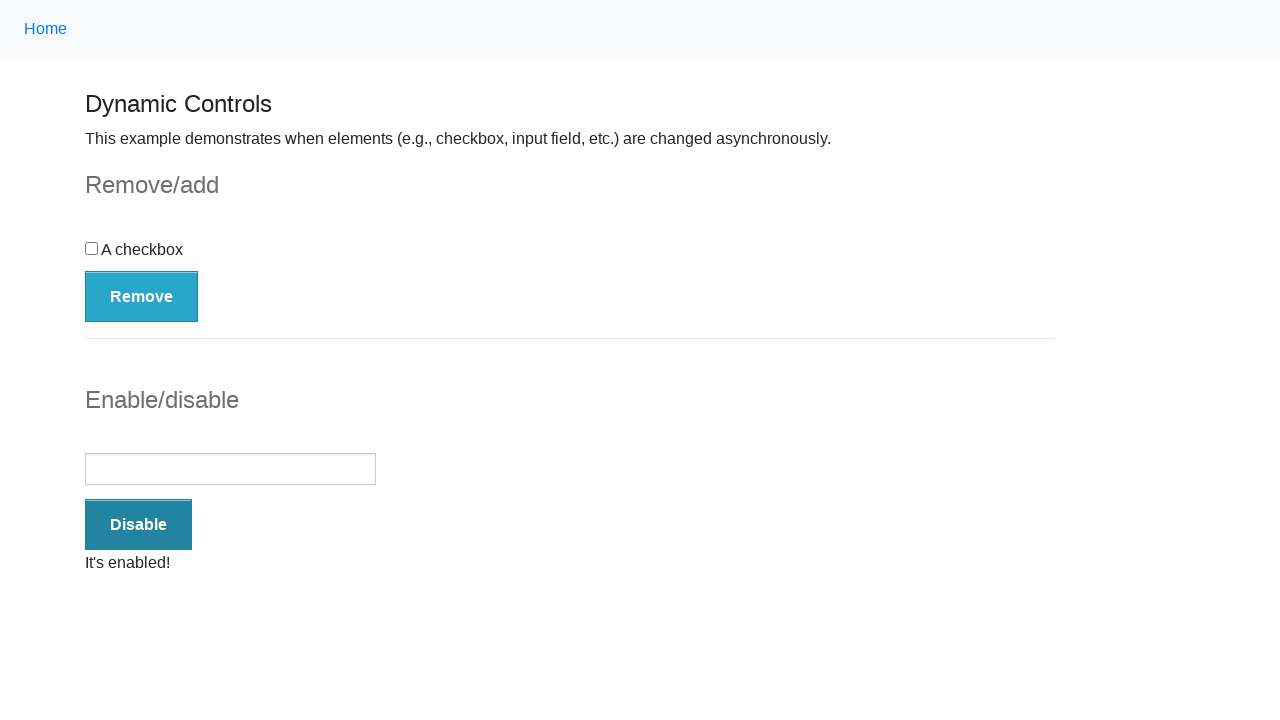

Verified input box is enabled
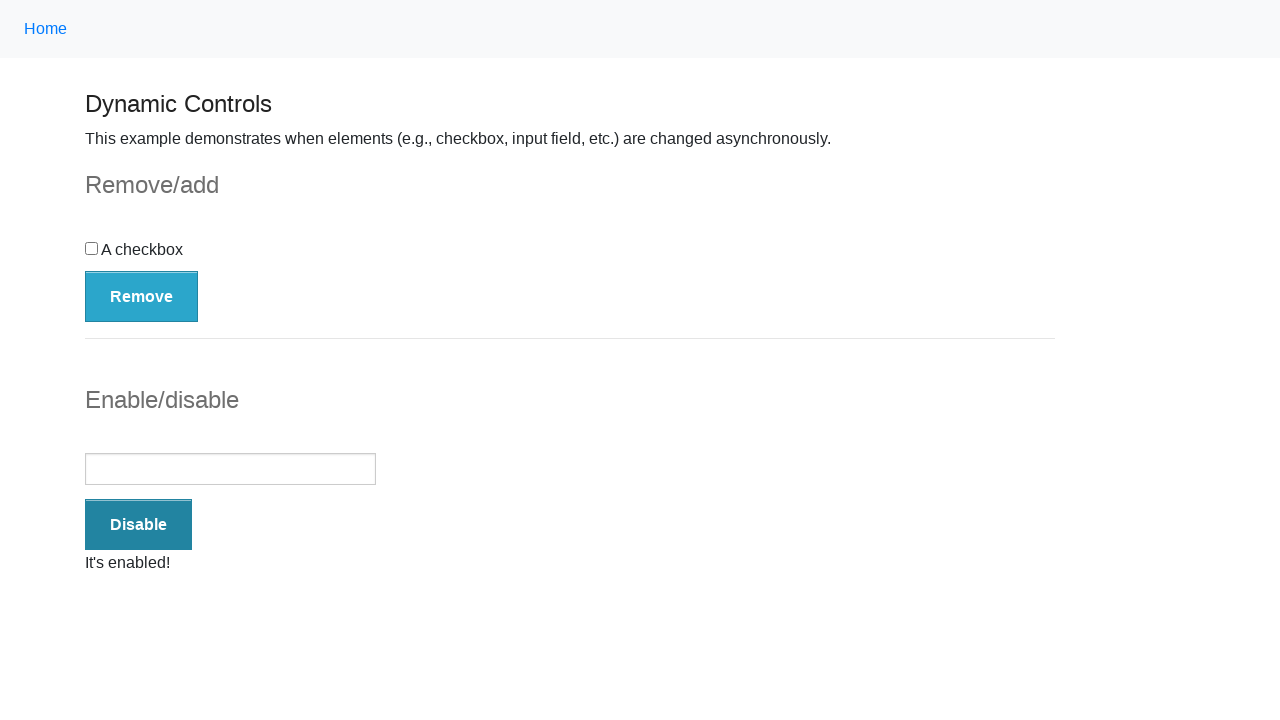

Success message element is visible
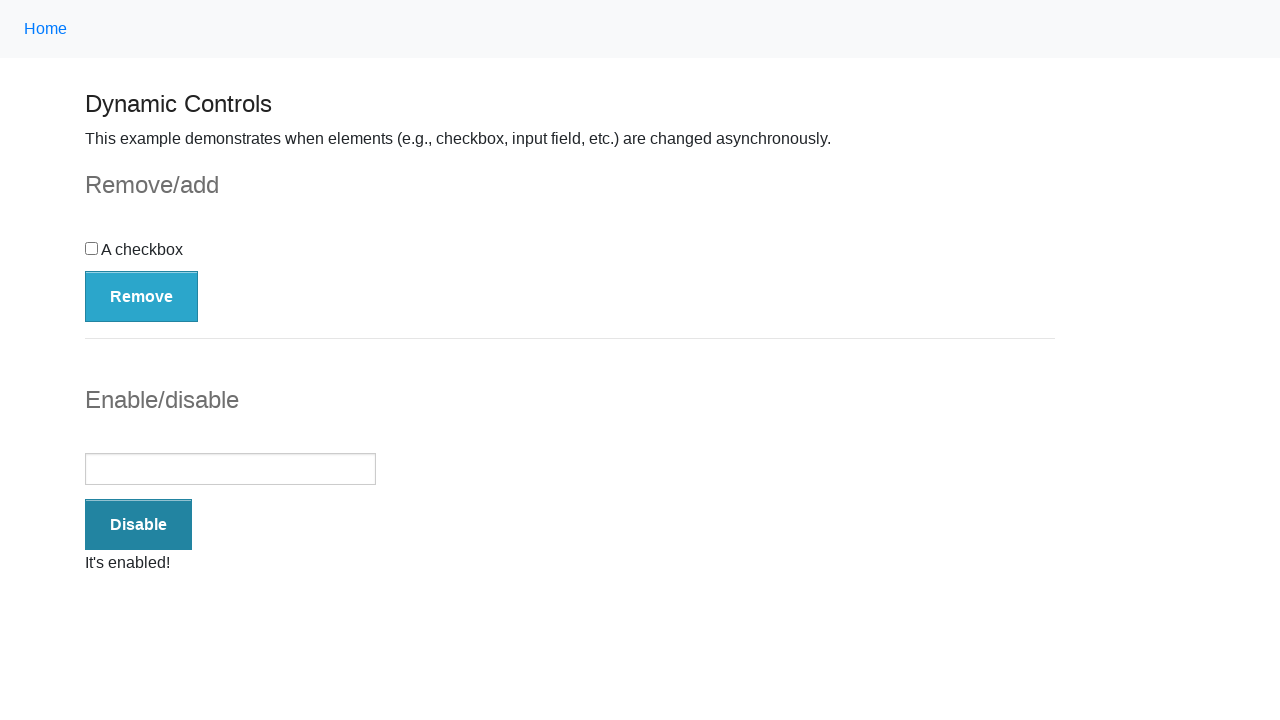

Verified 'It's enabled!' message is displayed
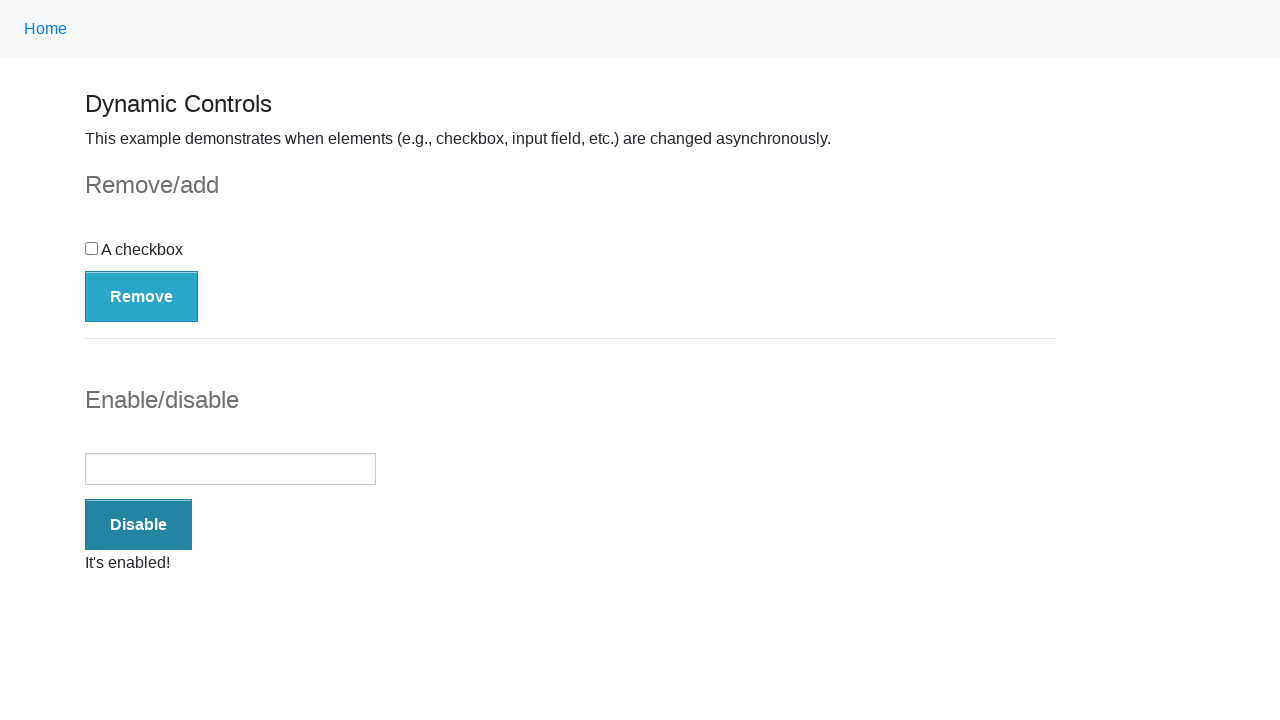

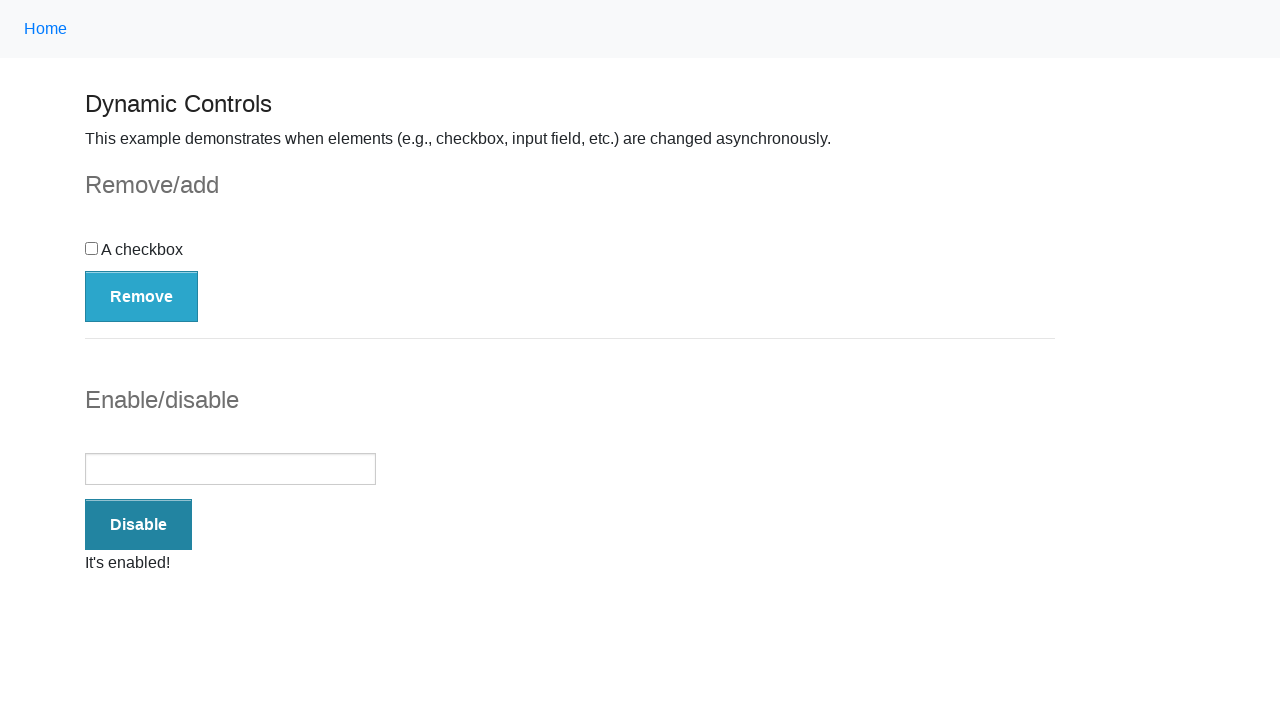